Tests JavaScript prompt dialog handling by triggering a prompt, entering text, and verifying the result is displayed on the page

Starting URL: https://www.w3schools.com/jsref/tryit.asp?filename=tryjsref_prompt

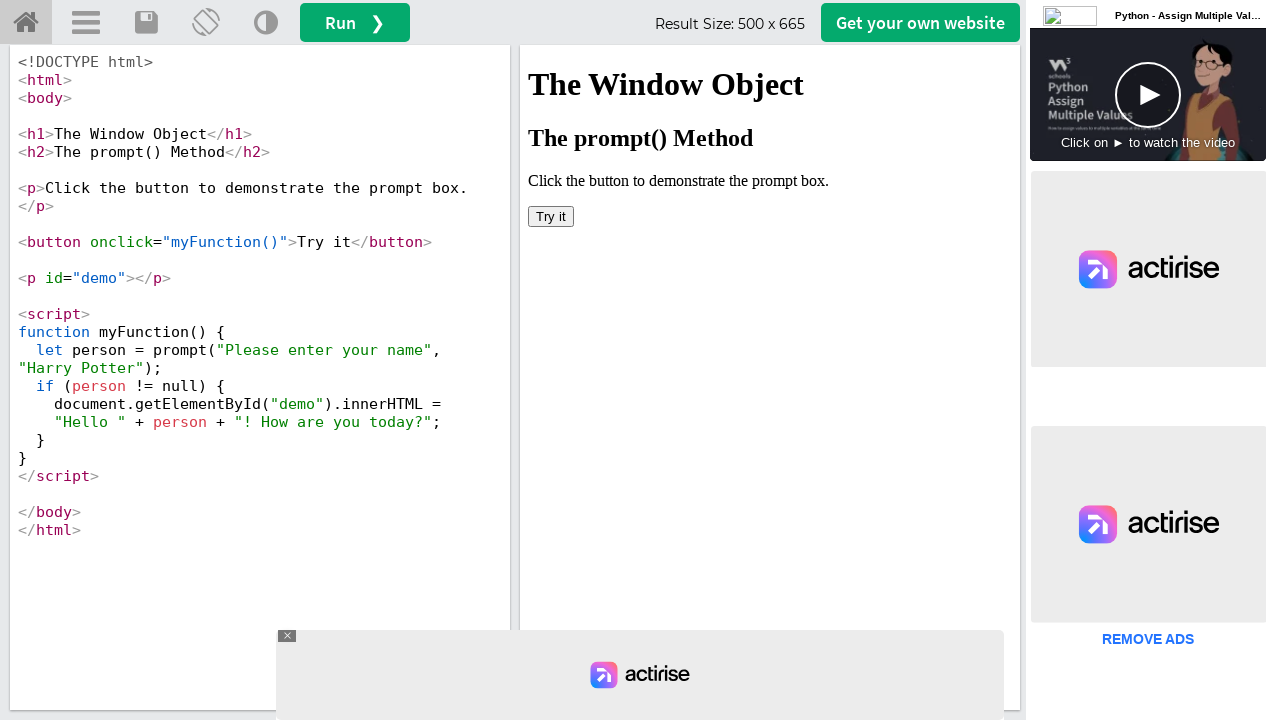

Located iframe containing the Try It button
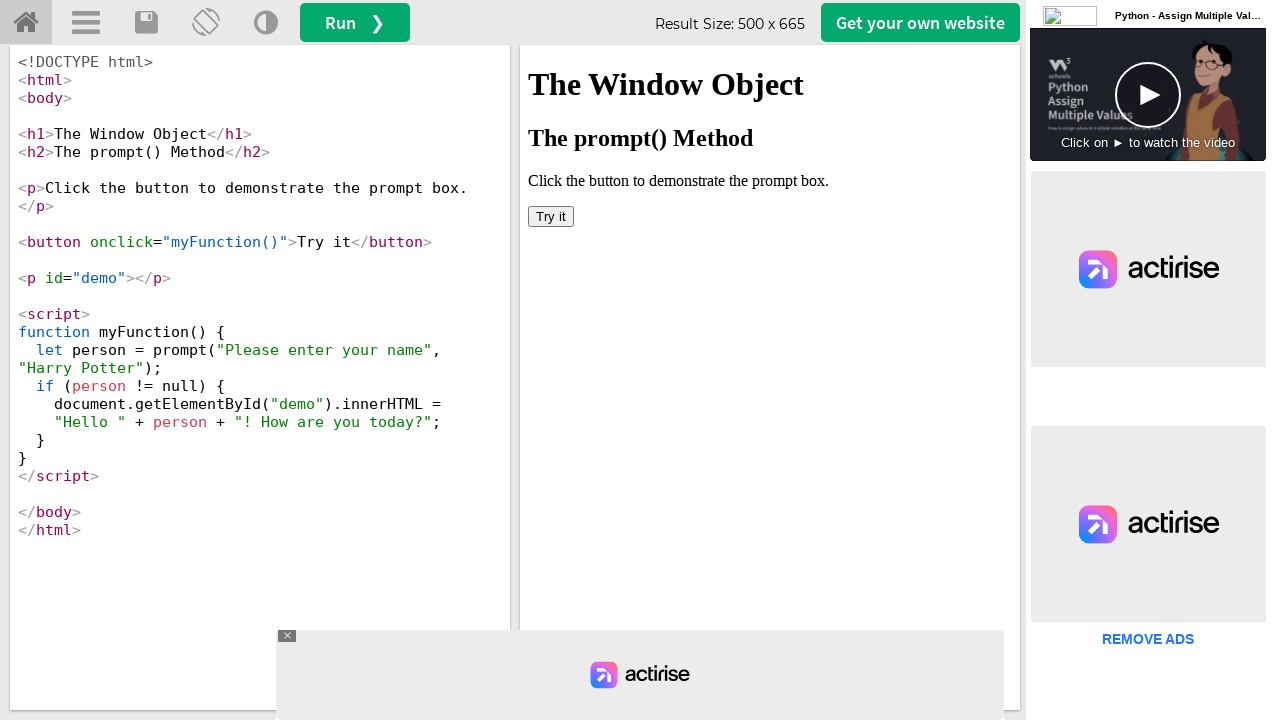

Set up dialog handler to accept prompt with 'Sarah Johnson'
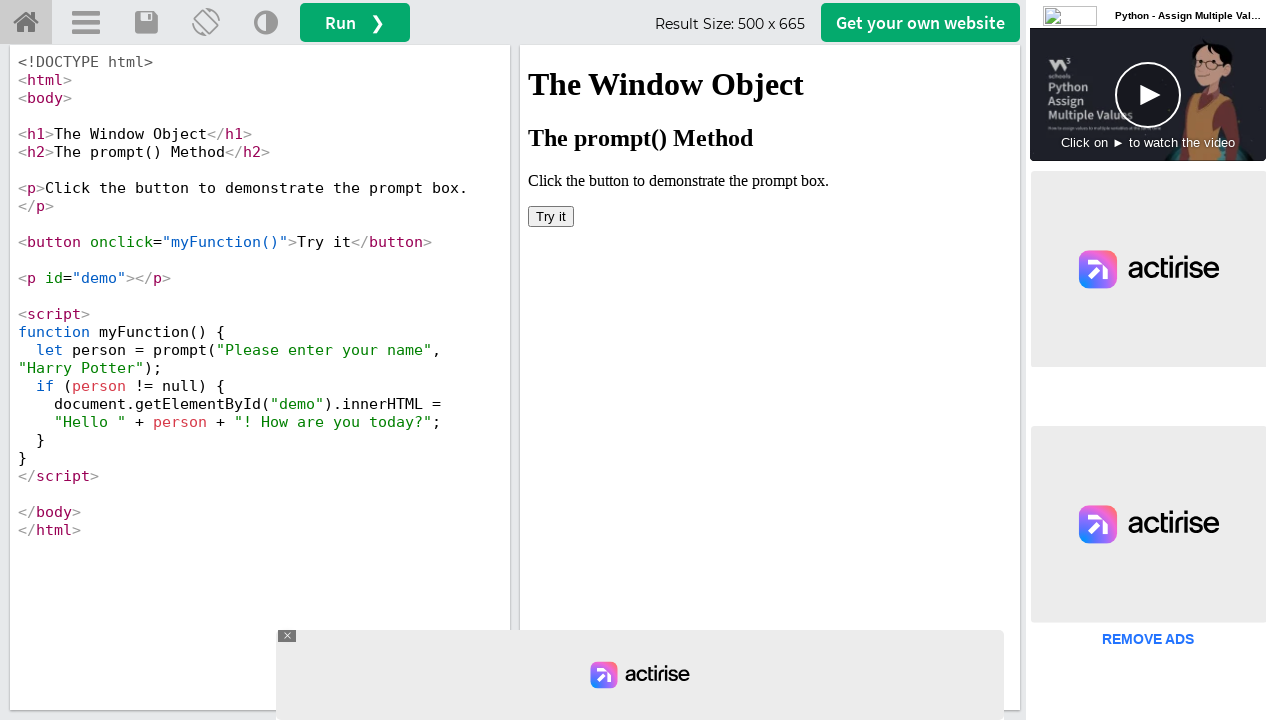

Clicked the 'Try it' button to trigger the JavaScript prompt dialog at (551, 216) on iframe[name='iframeResult'] >> internal:control=enter-frame >> button:has-text('
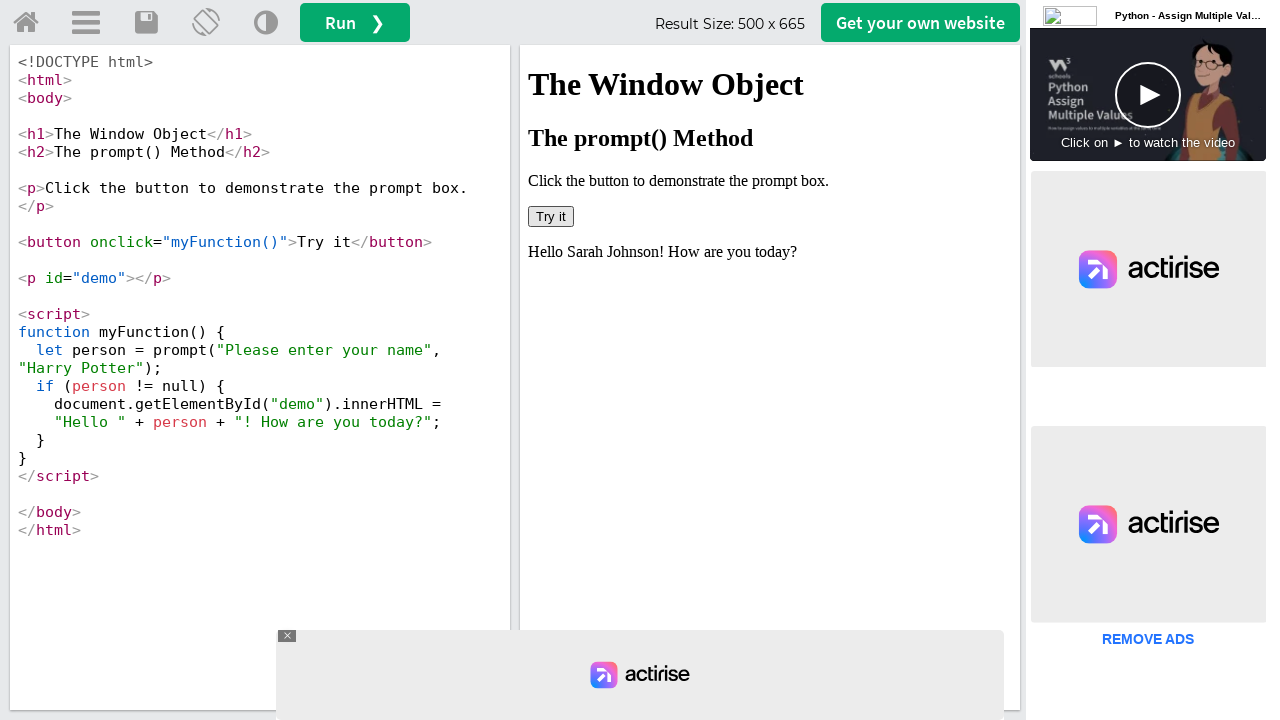

Waited 1000ms for prompt result to be processed
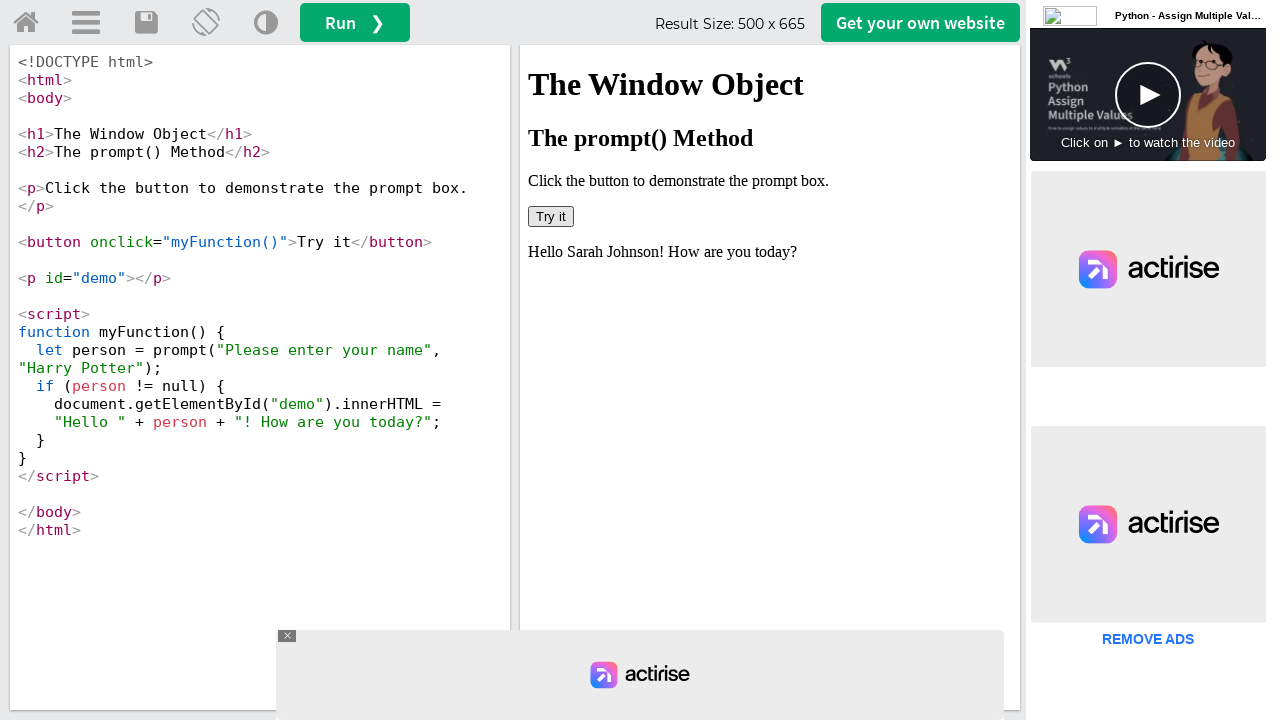

Retrieved result text: 'Hello Sarah Johnson! How are you today?'
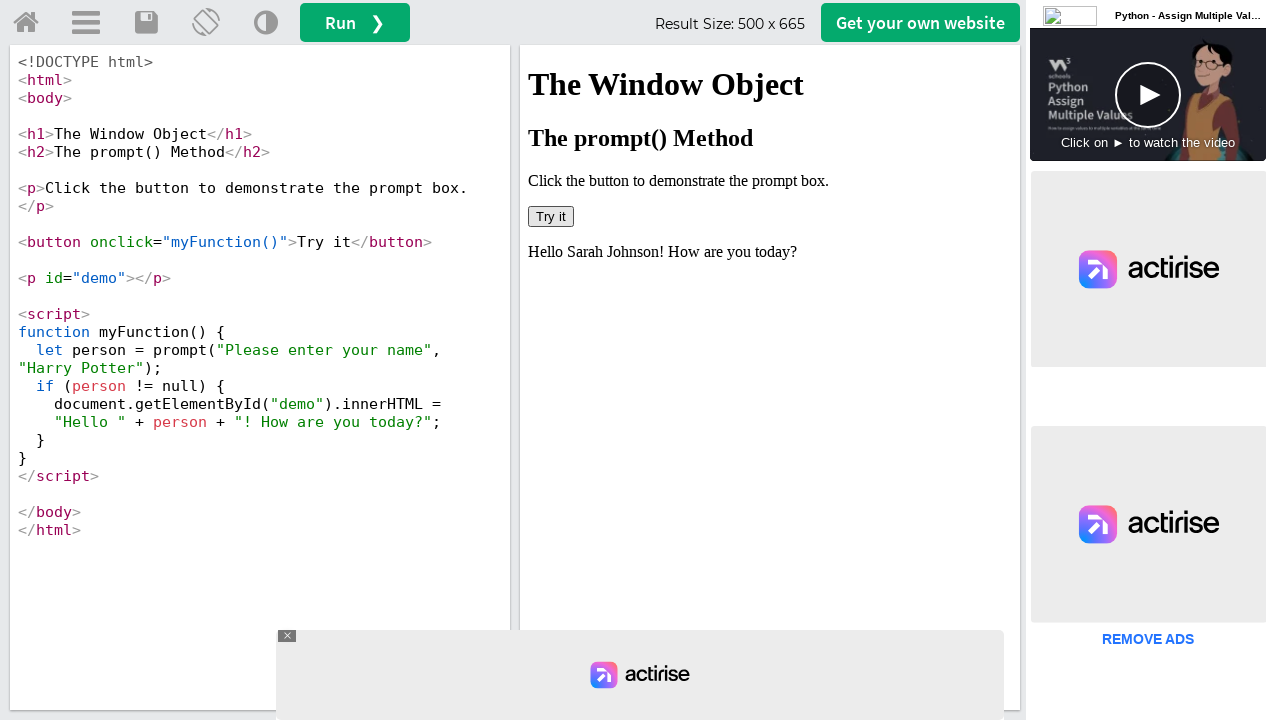

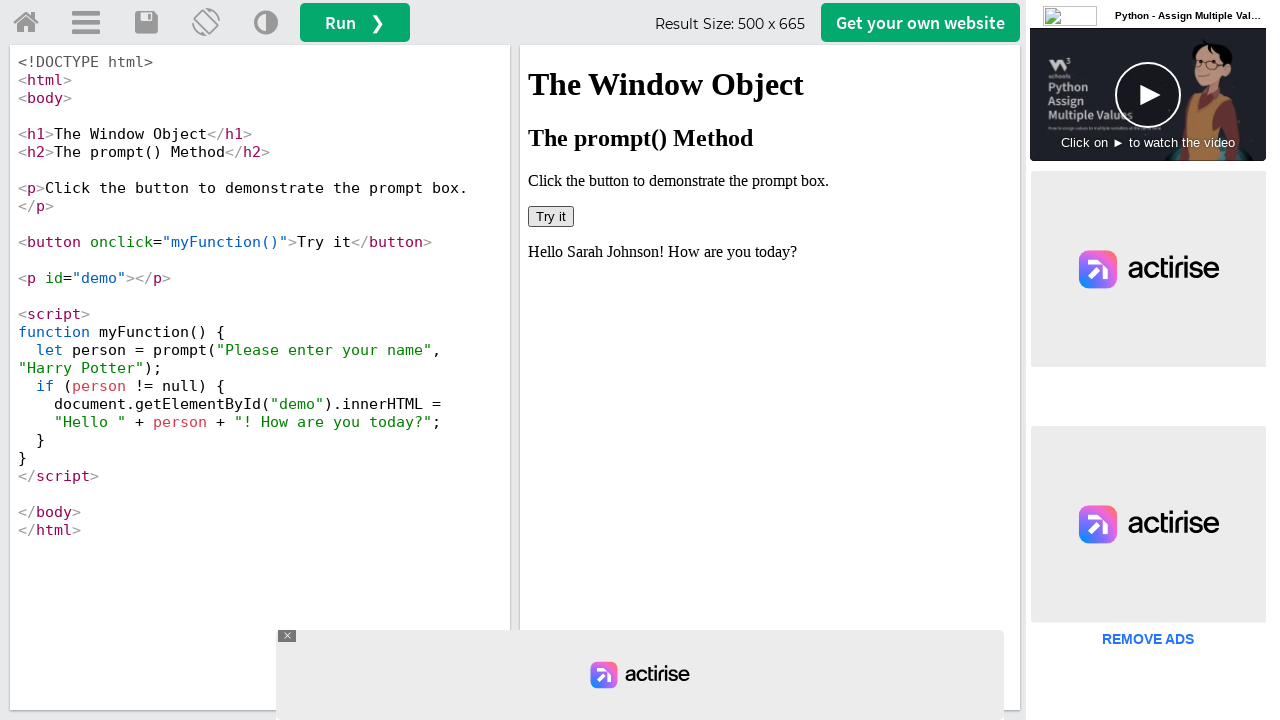